Tests JavaScript alert handling by clicking a button that triggers an alert and then accepting the alert dialog

Starting URL: https://the-internet.herokuapp.com/javascript_alerts

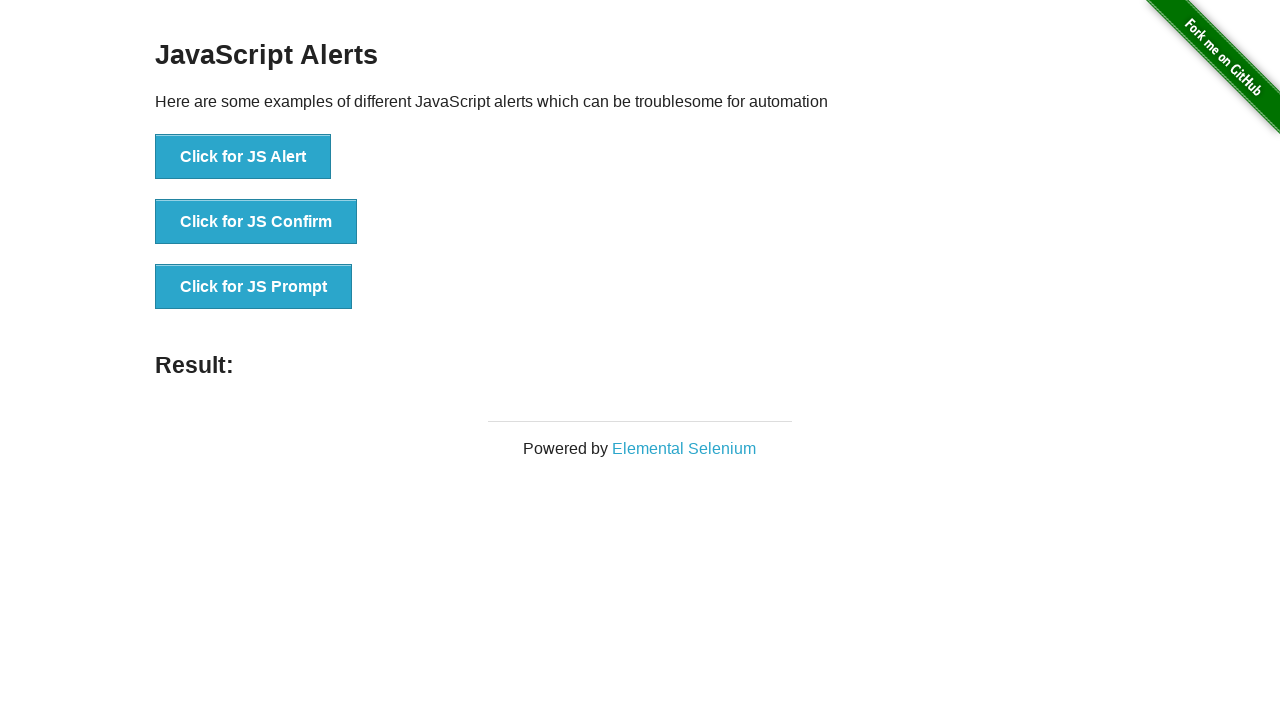

Clicked button to trigger JavaScript alert at (243, 157) on xpath=//button[text()='Click for JS Alert']
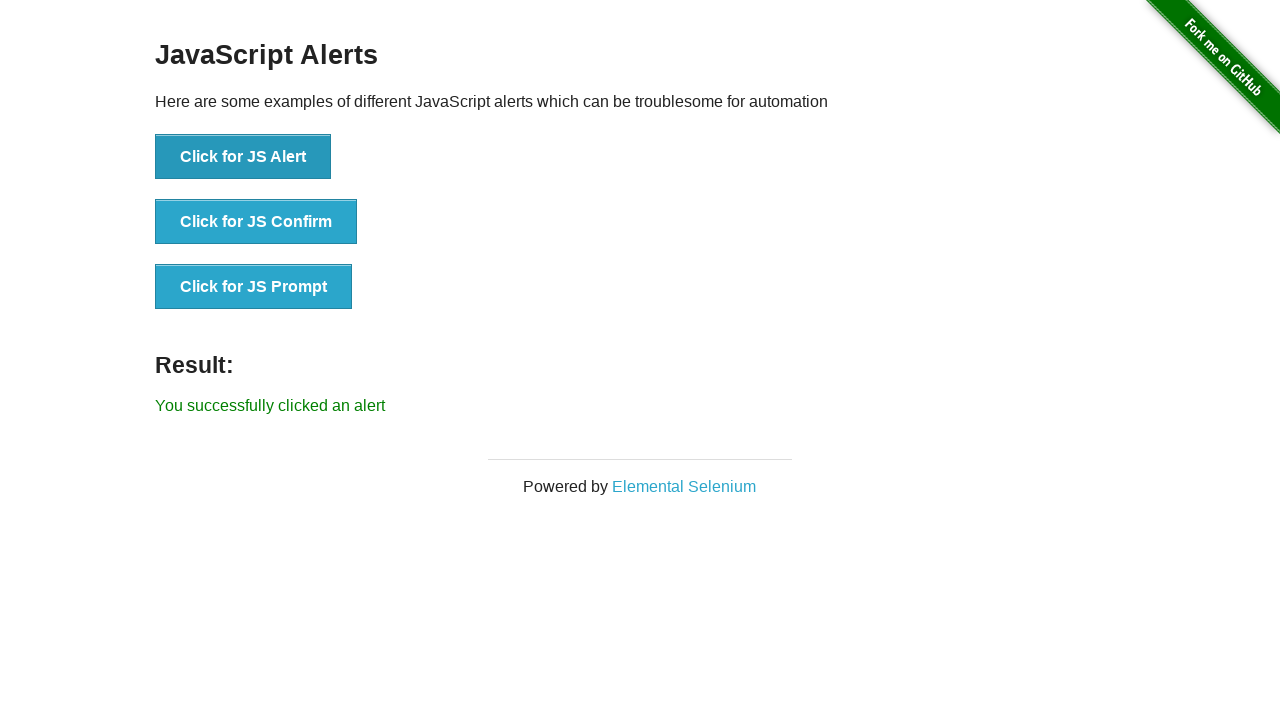

Set up dialog handler to accept alerts
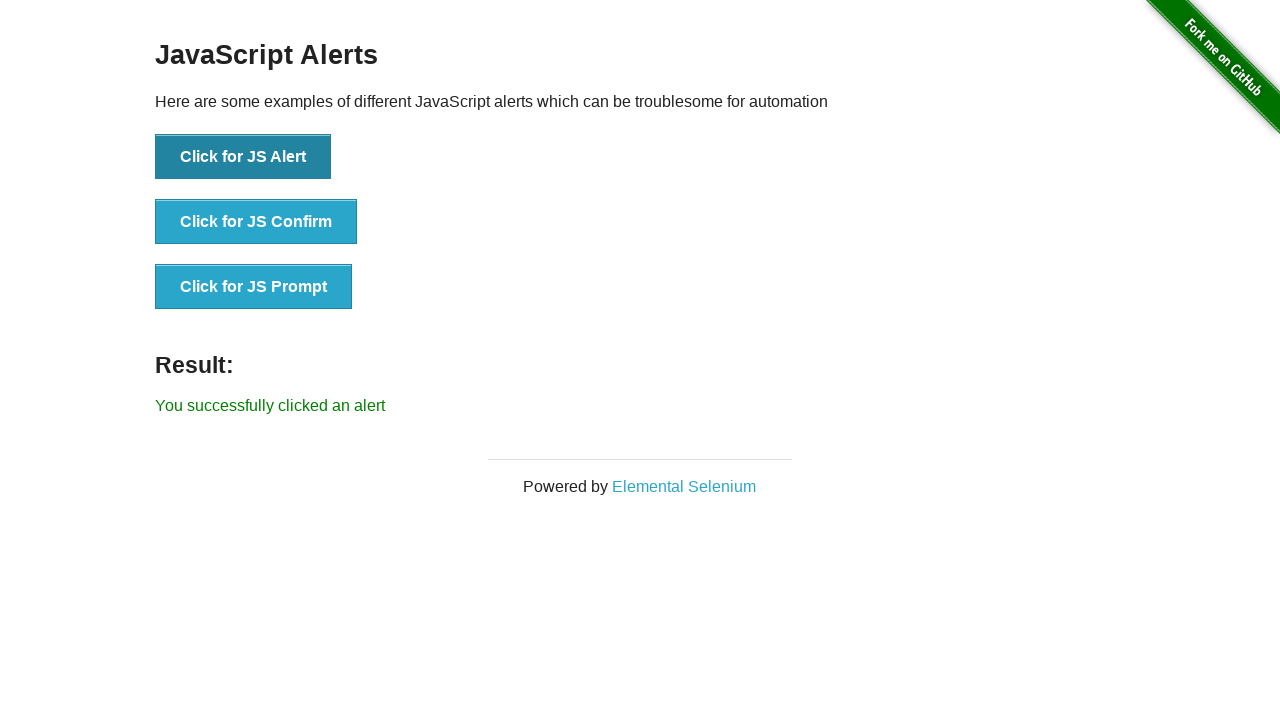

Registered custom dialog handler function
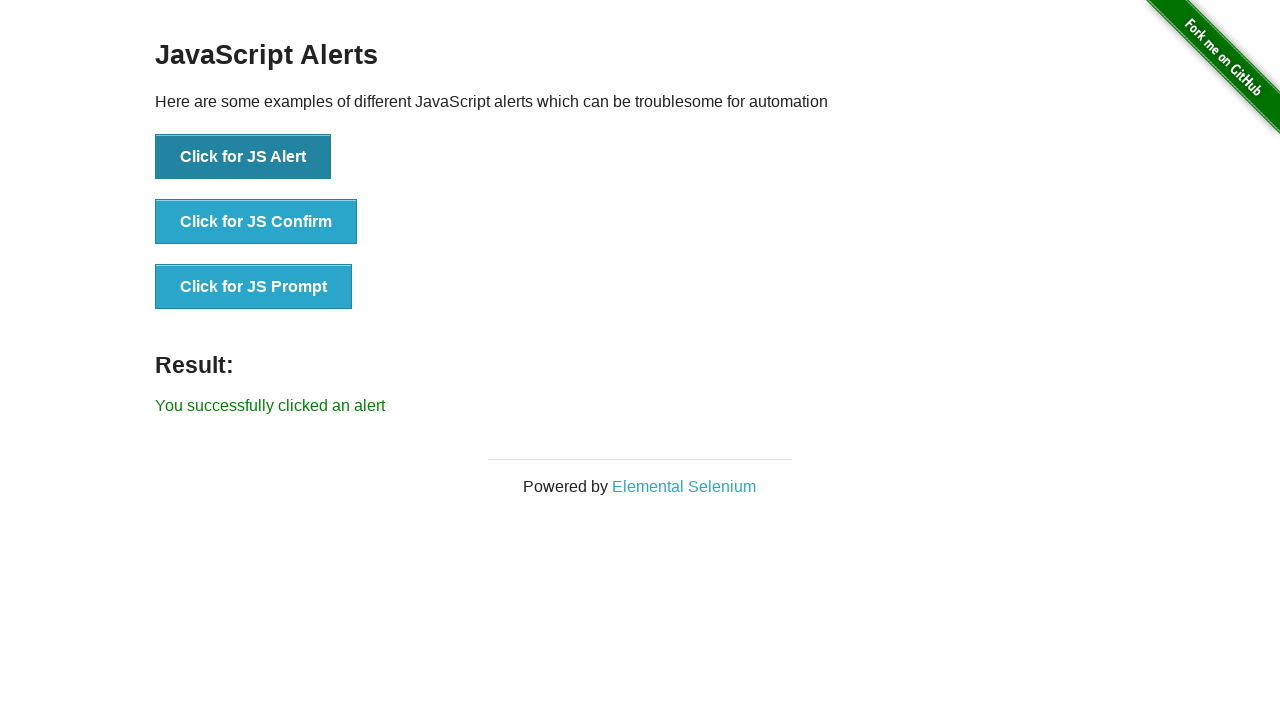

Clicked button to trigger JavaScript alert dialog at (243, 157) on xpath=//button[text()='Click for JS Alert']
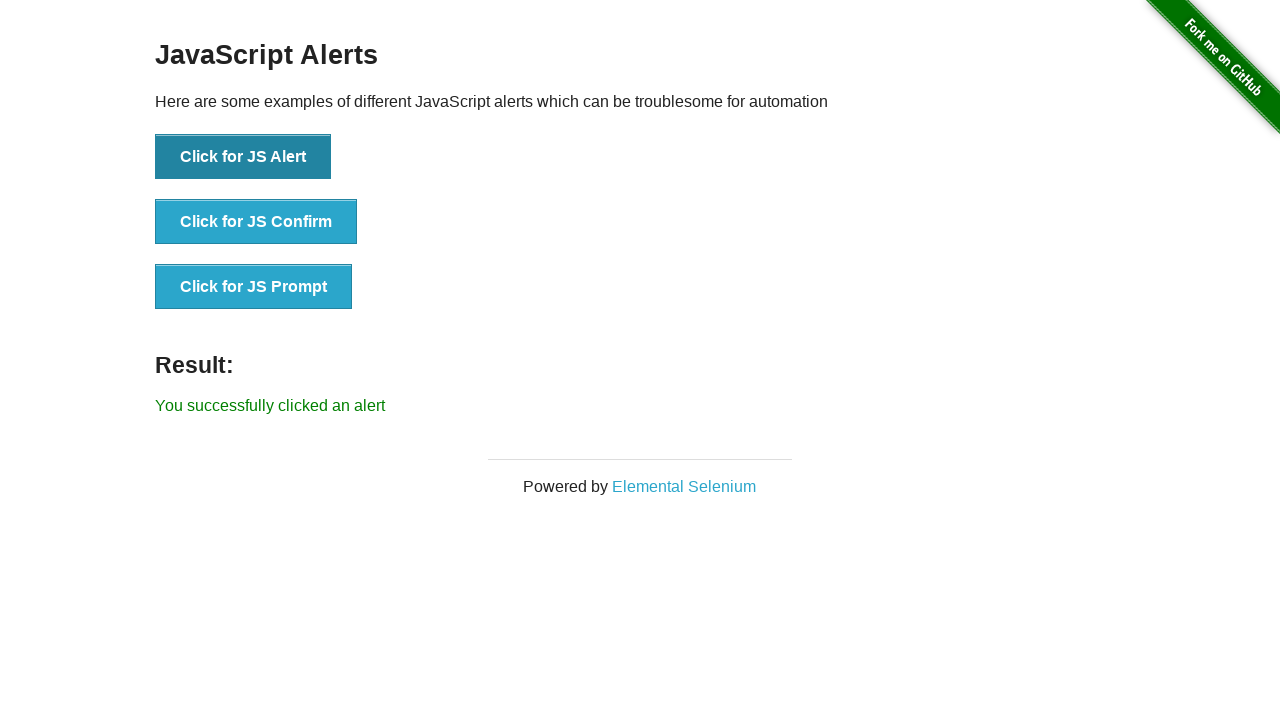

Alert was accepted and result message appeared
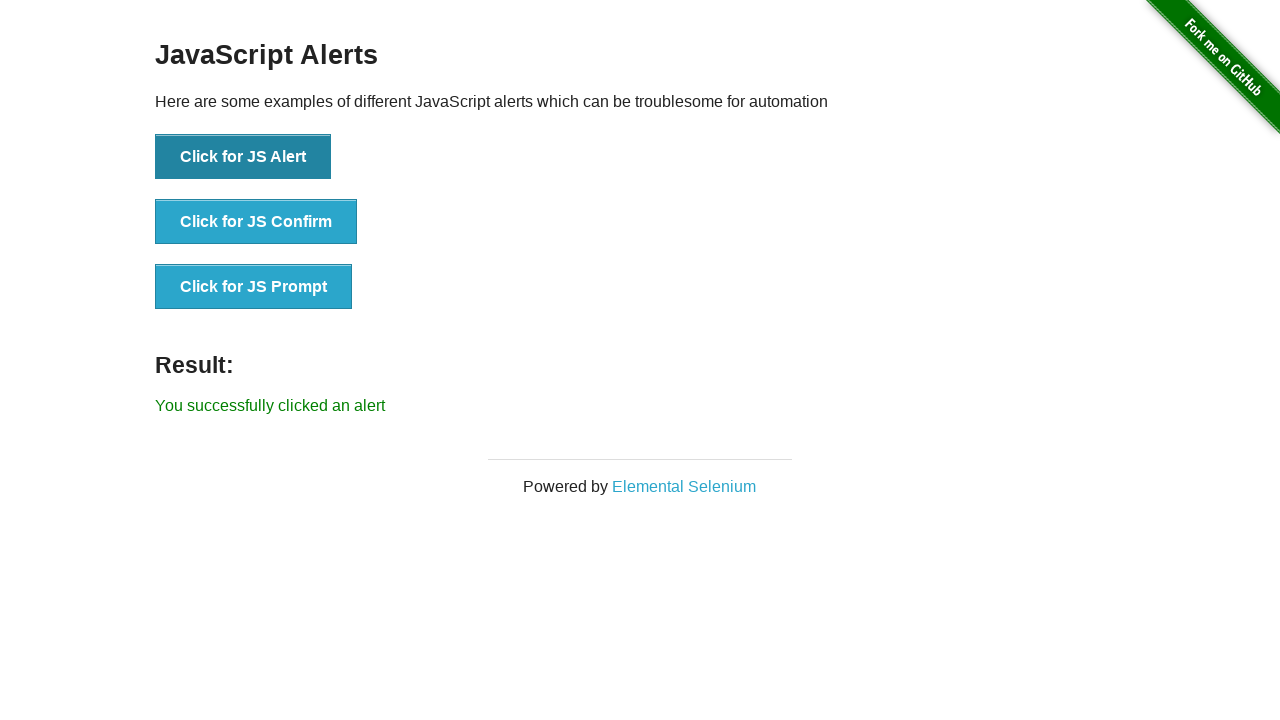

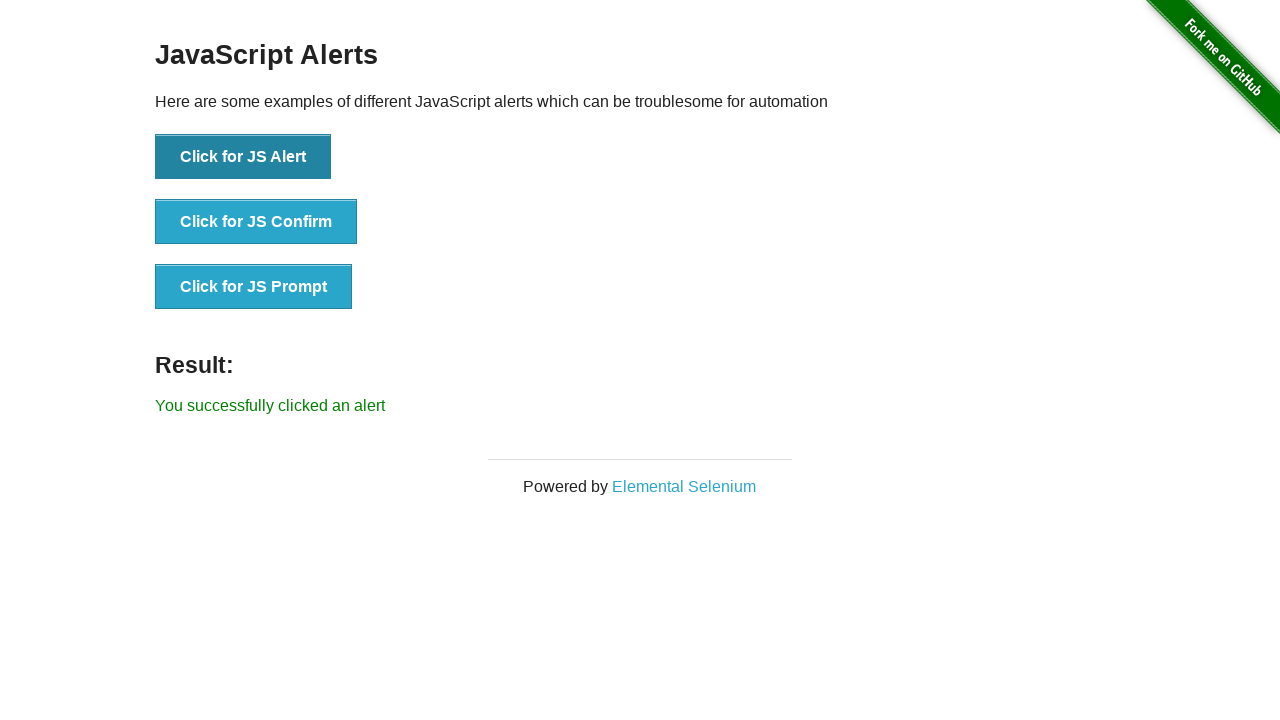